Tests browser navigation history by clicking an element on a demo site, then using browser back and forward navigation functions.

Starting URL: http://demo.automationtesting.in/

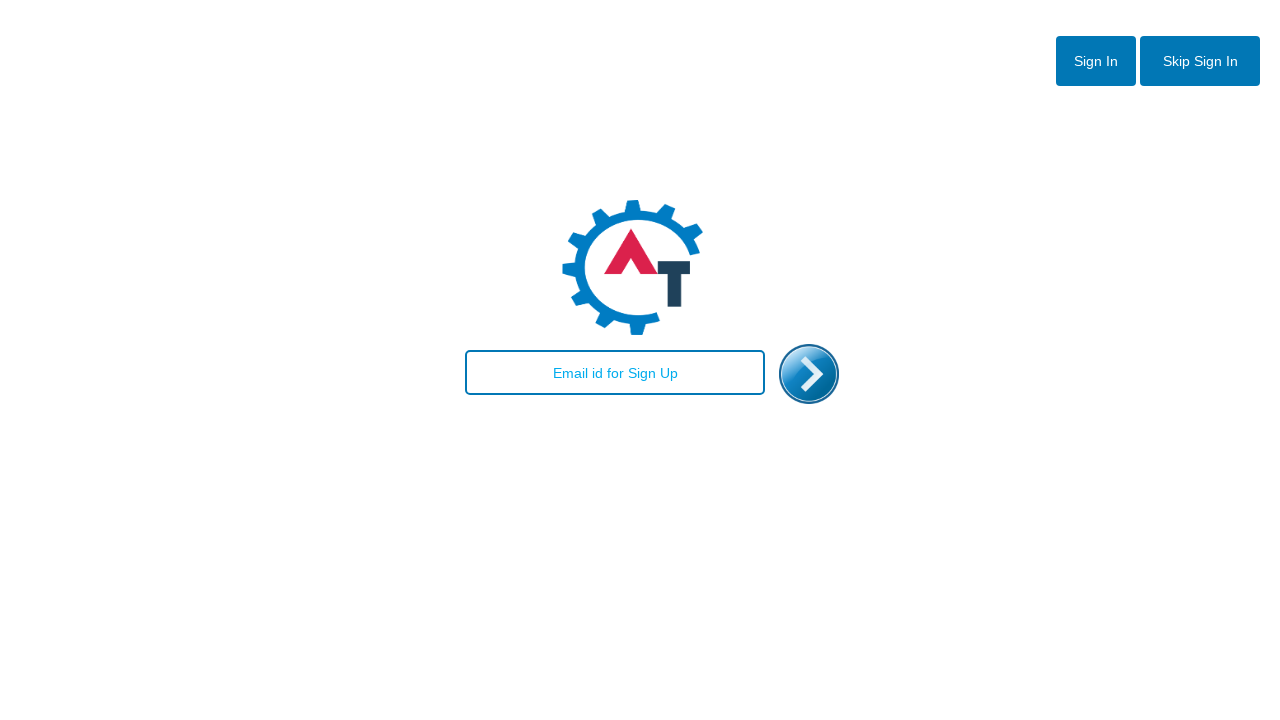

Clicked element with id 'enterimg' on demo site at (809, 374) on #enterimg
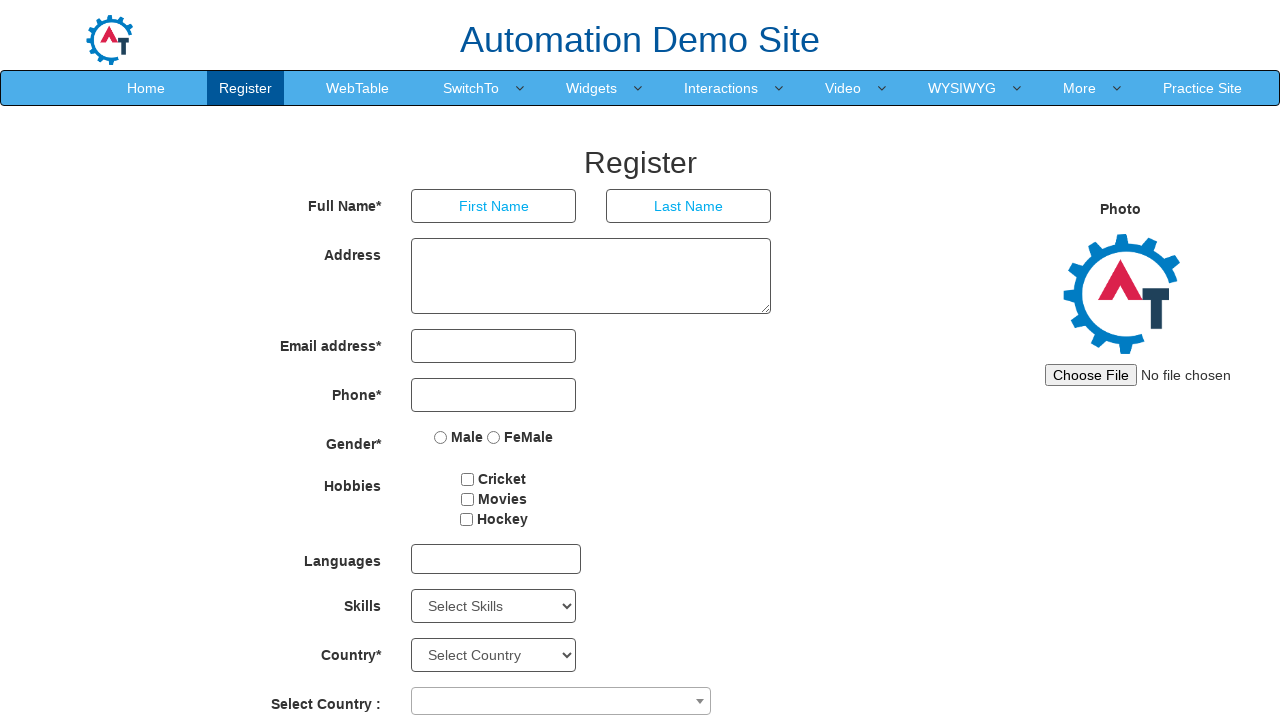

Page loaded after clicking enterimg element
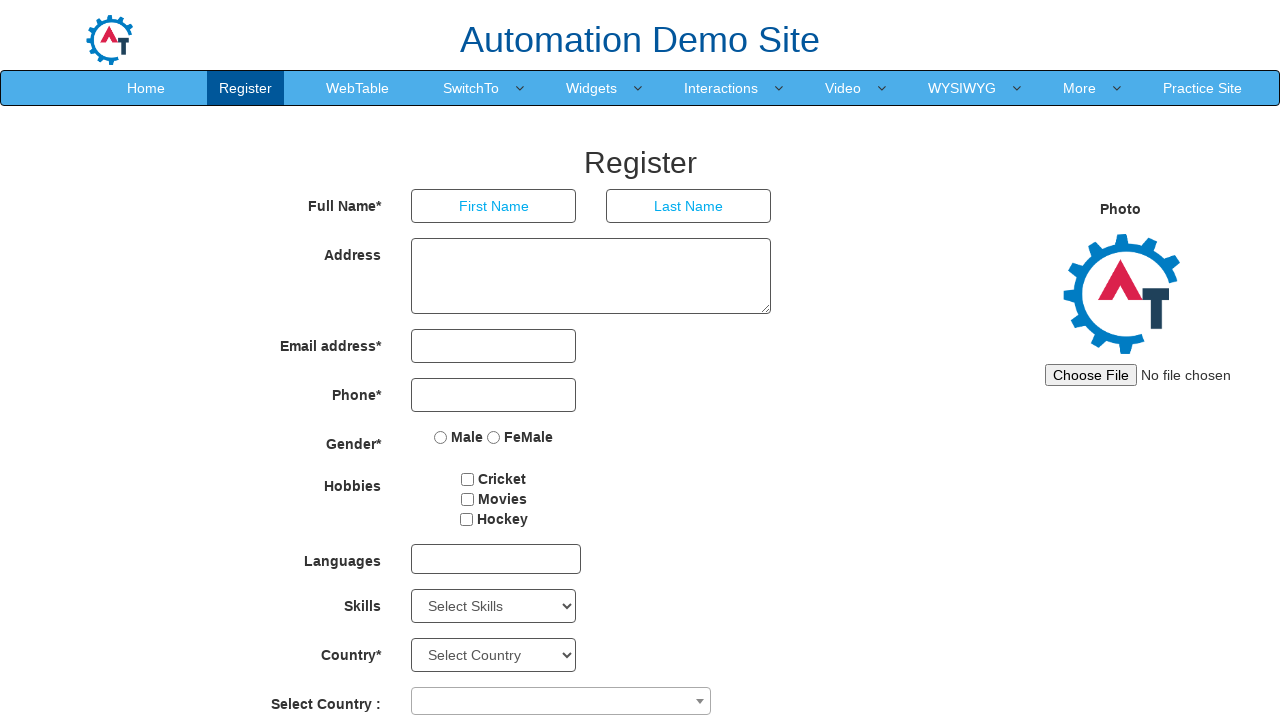

Navigated back using browser history
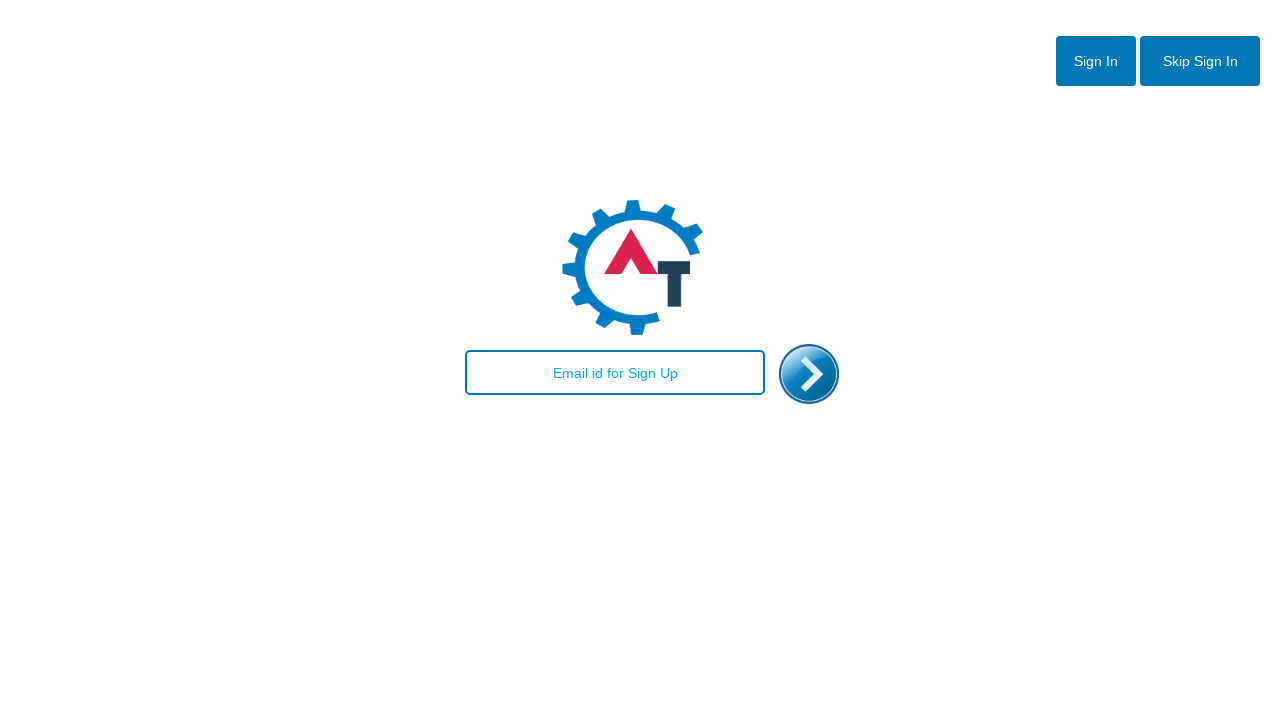

Page loaded after navigating back
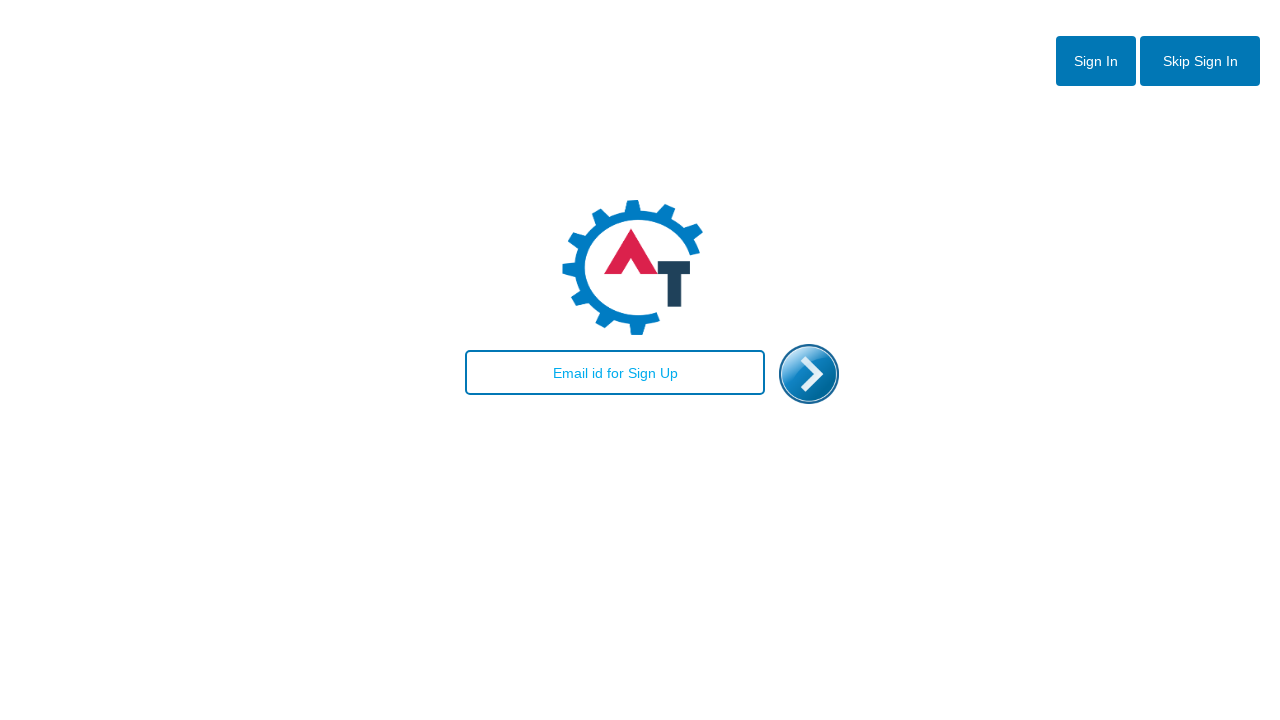

Navigated forward using browser history
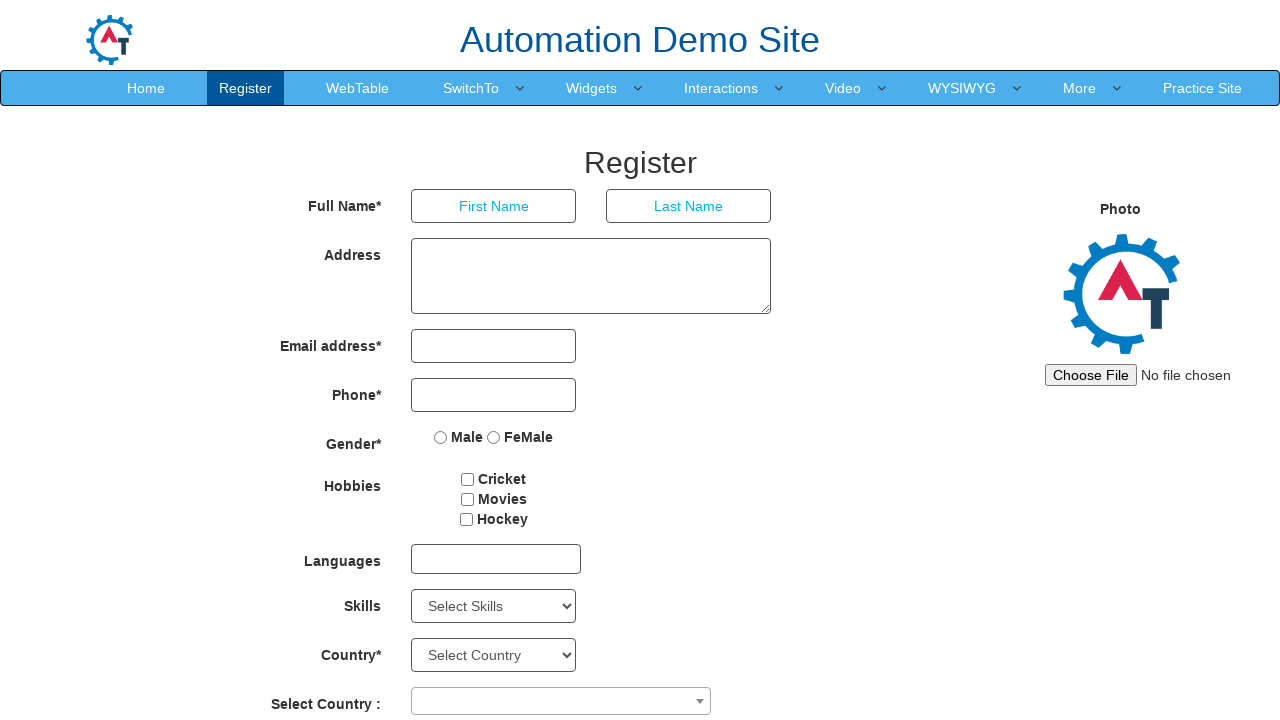

Page loaded after navigating forward
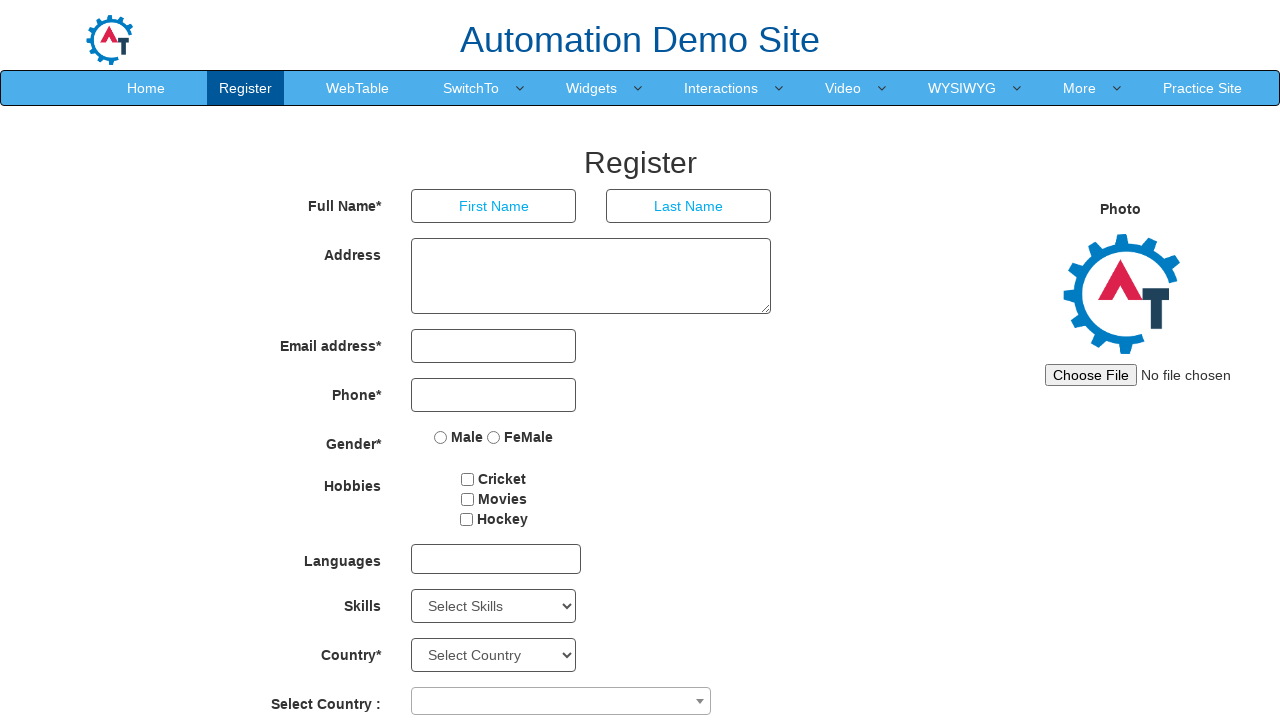

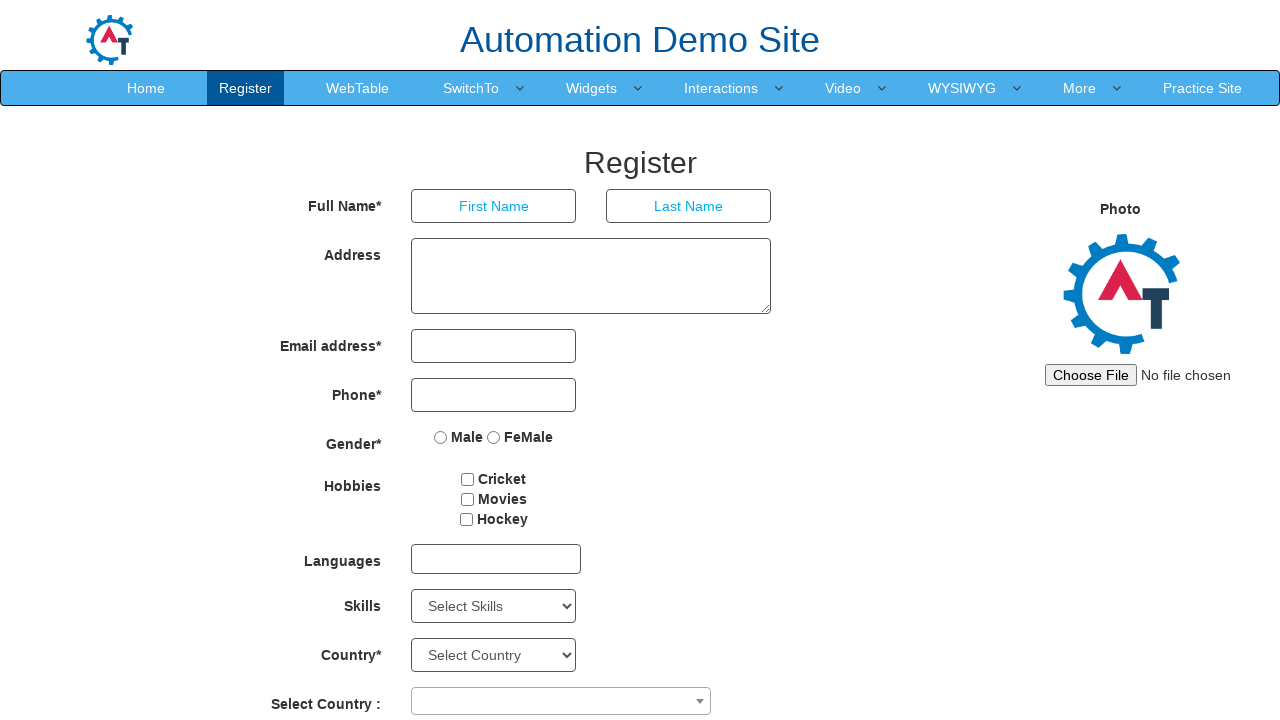